Tests file download functionality by clicking a download link and verifying the download starts successfully on a demo automation testing site.

Starting URL: https://demo.automationtesting.in/FileDownload.html

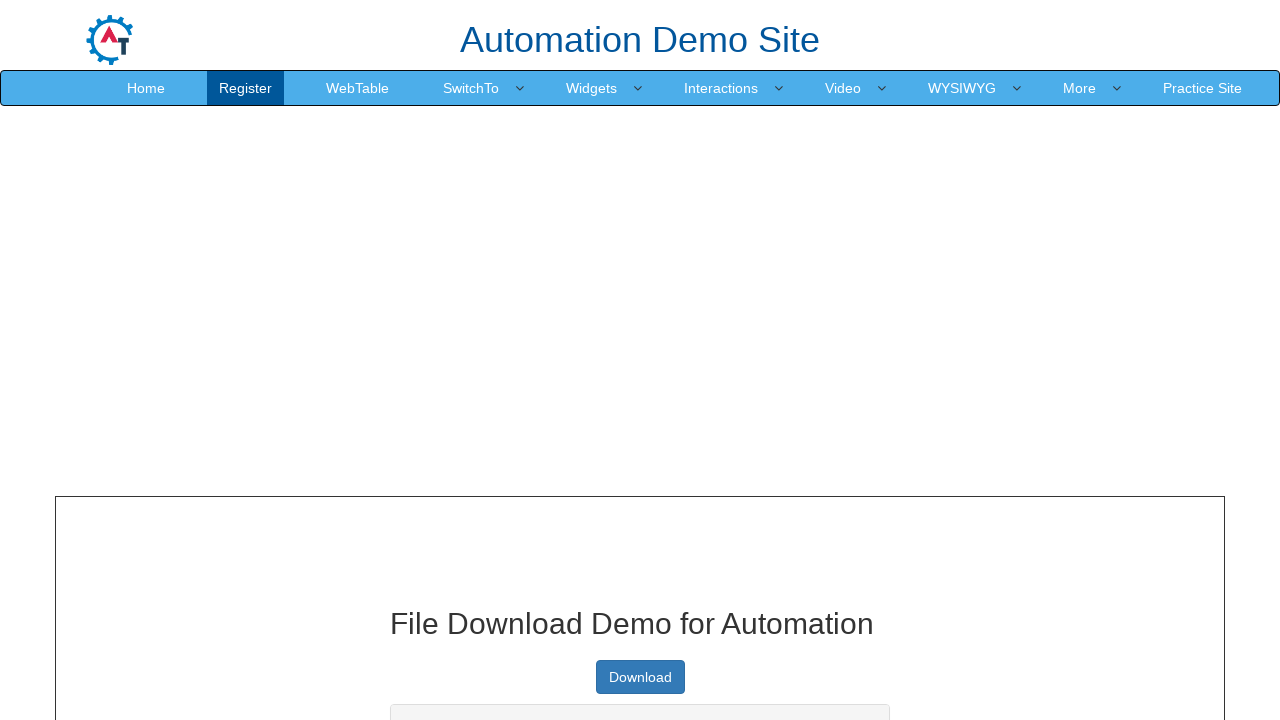

Clicked the first download link on the page at (640, 677) on internal:role=link[name="Download"i] >> nth=0
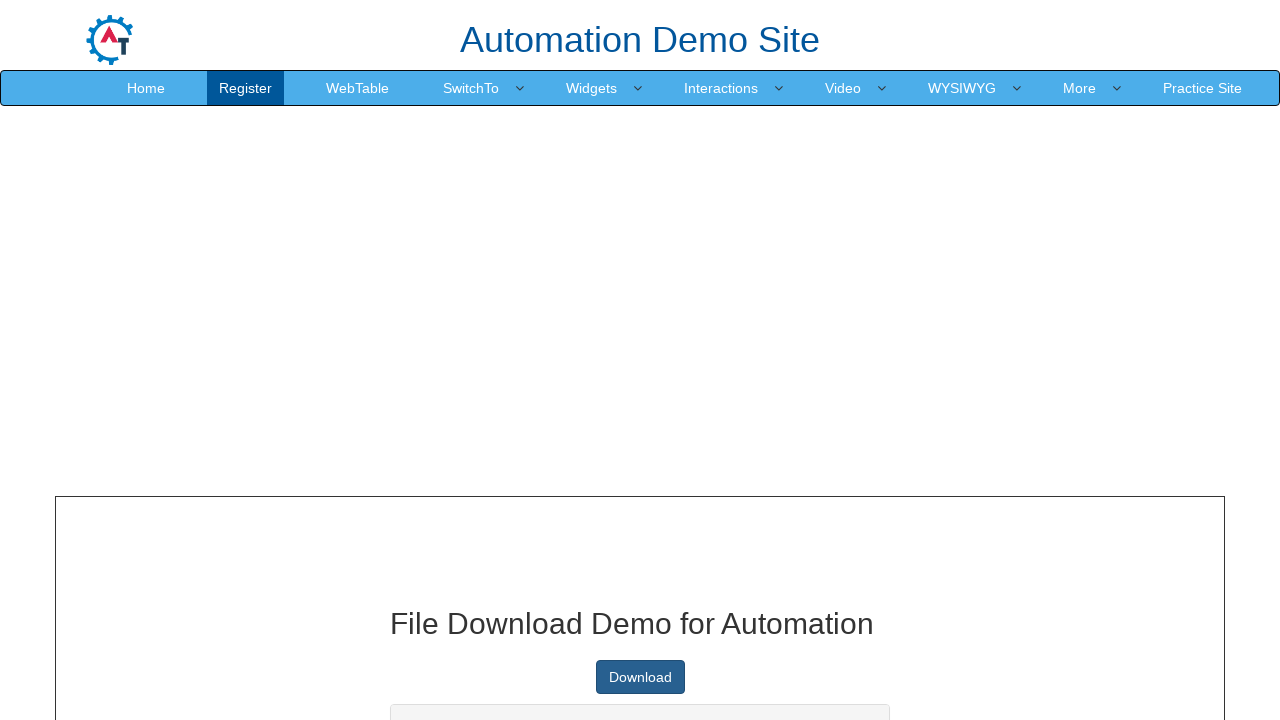

Download started and download object retrieved
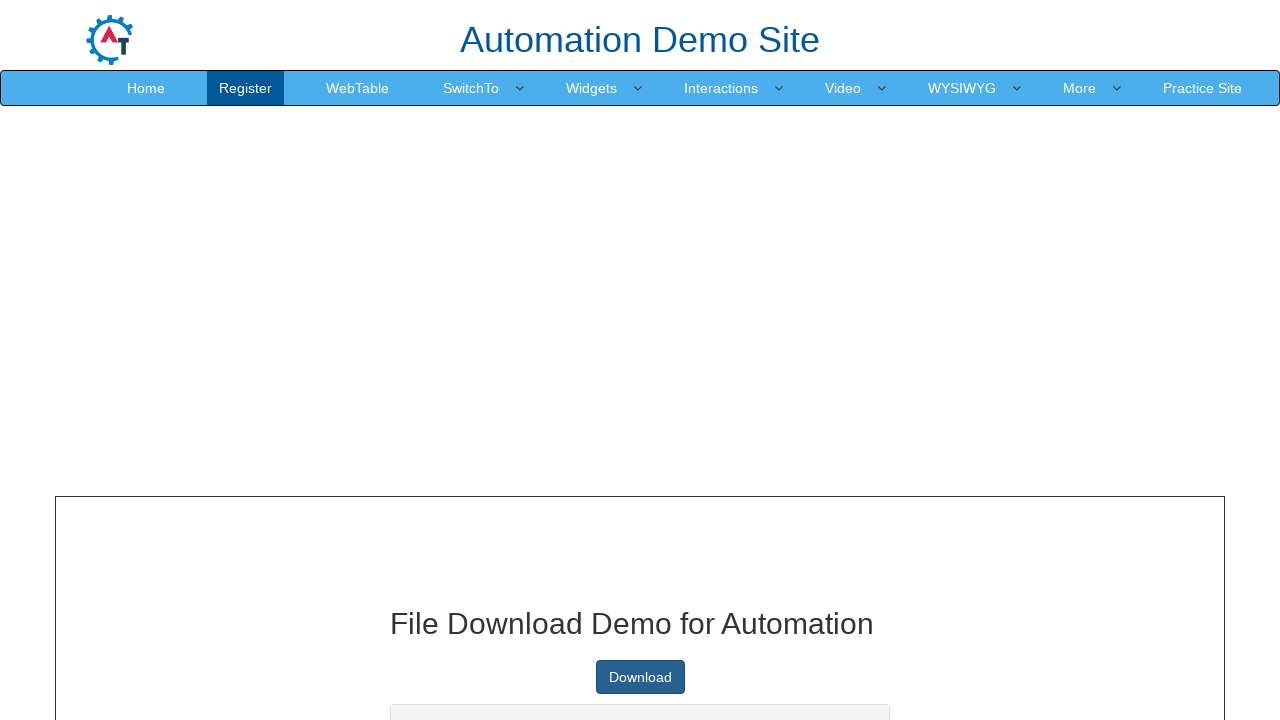

Retrieved suggested filename: samplefile.pdf
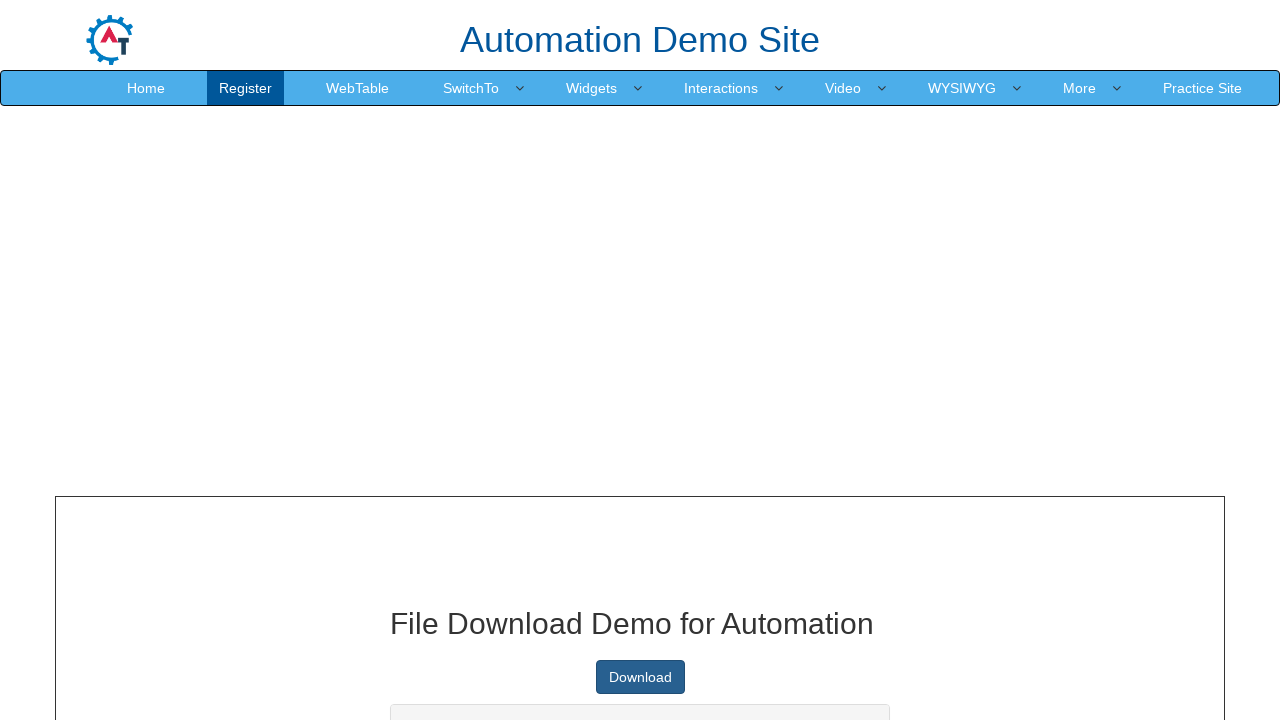

Download completed and file saved to disk
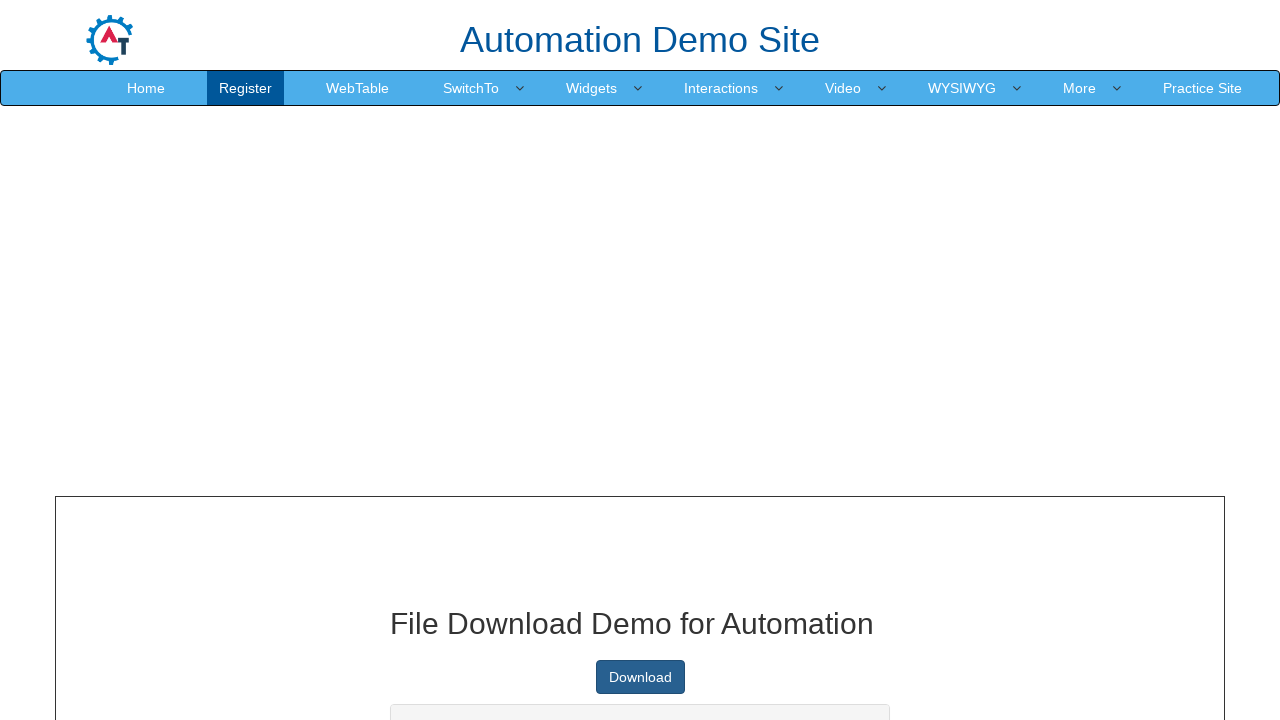

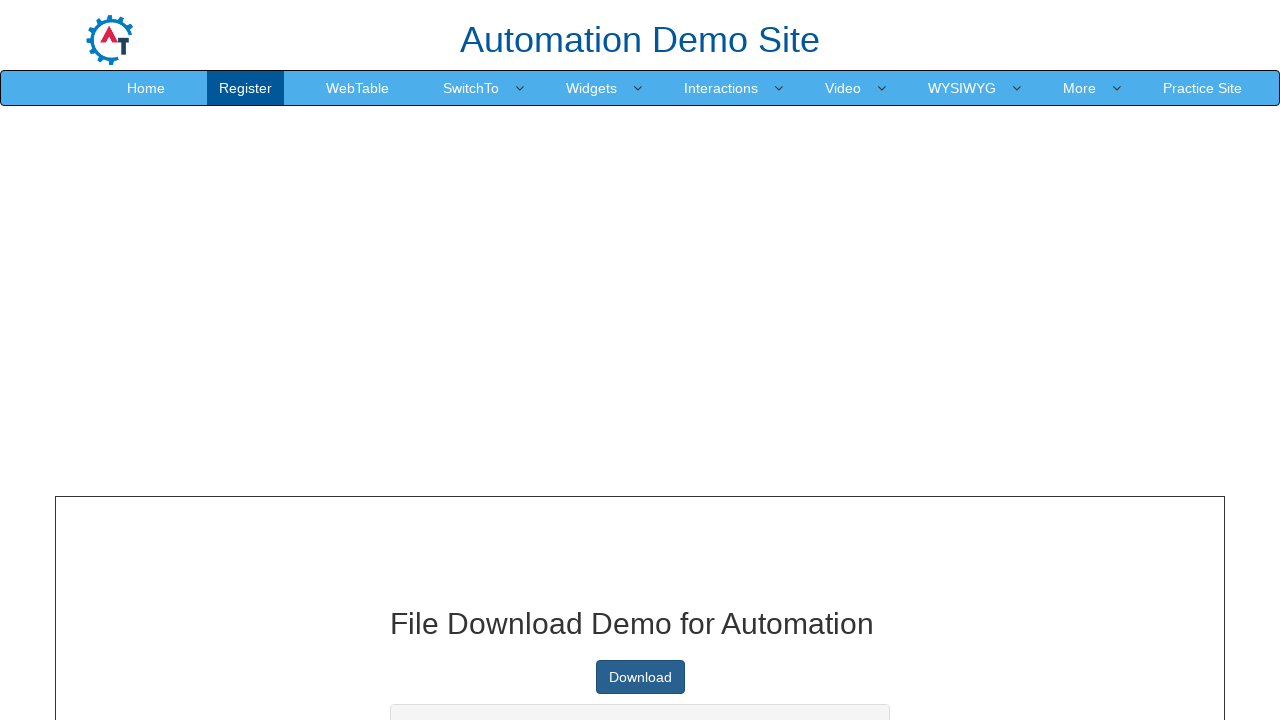